Tests dynamic element visibility by waiting for a button that appears after a delay on the page

Starting URL: https://demoqa.com/dynamic-properties

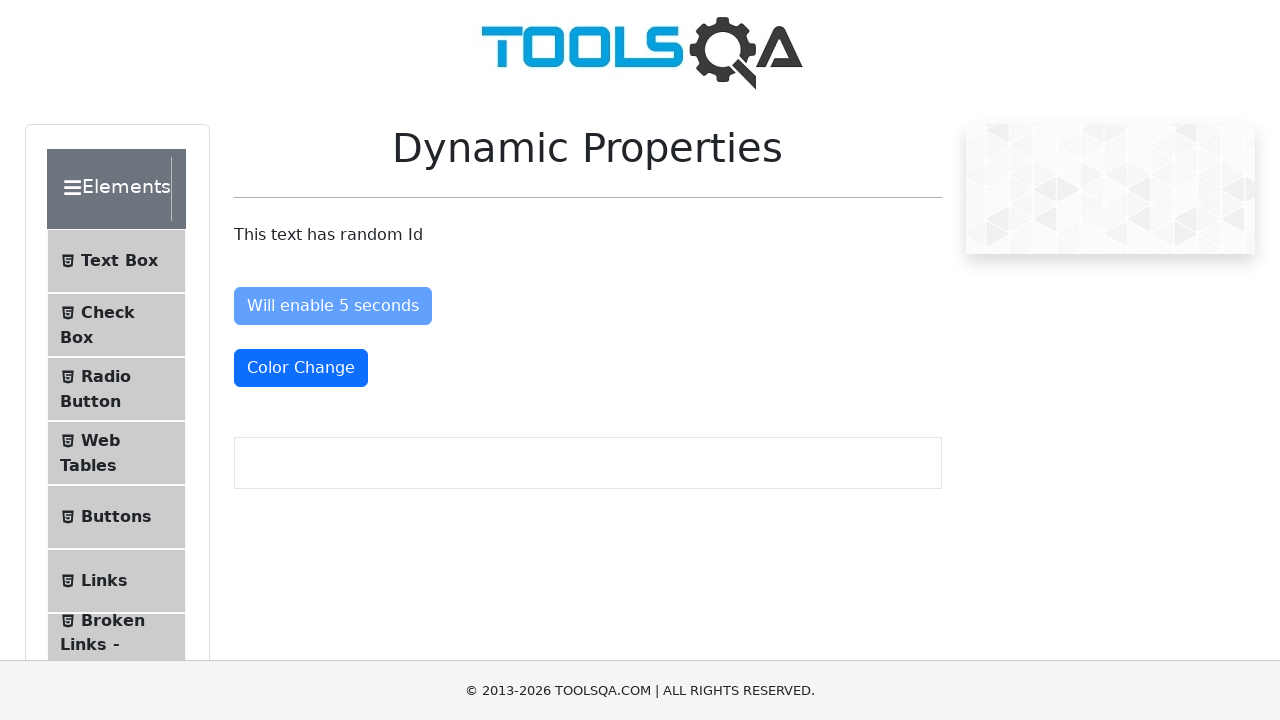

Waited for dynamic button with ID 'visibleAfter' to become visible (5 second timeout)
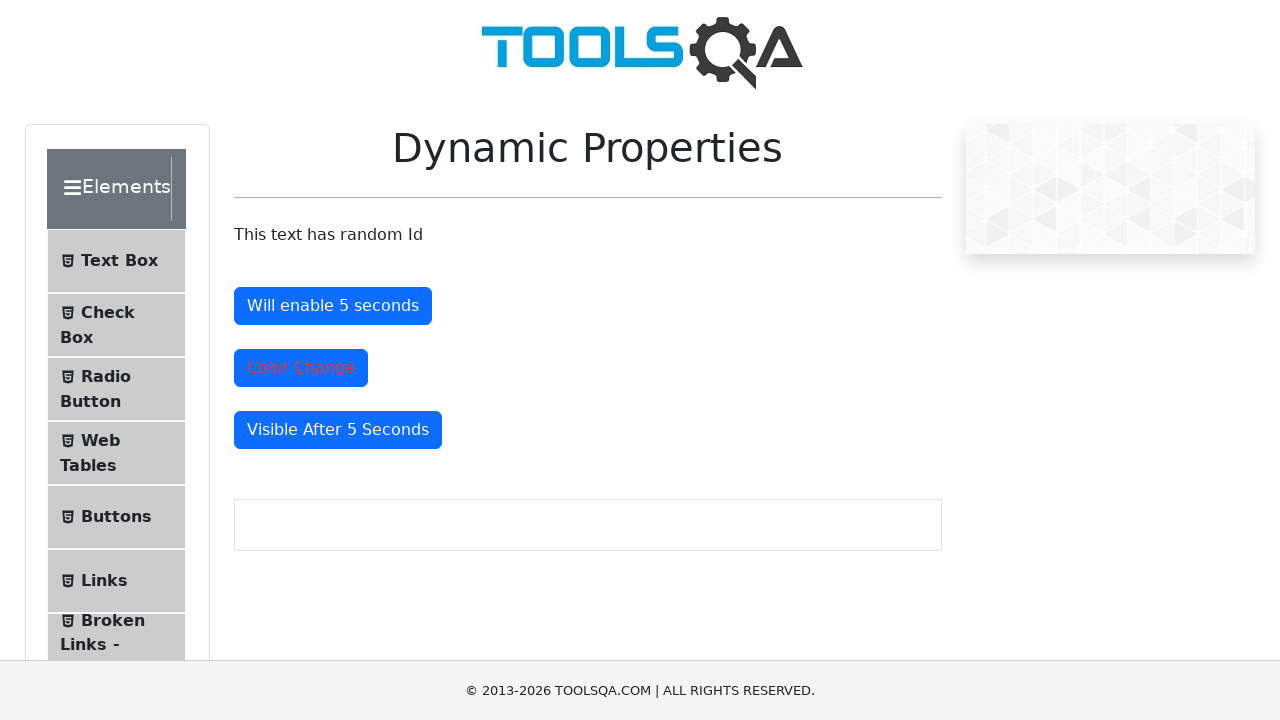

Located the dynamically appearing button element
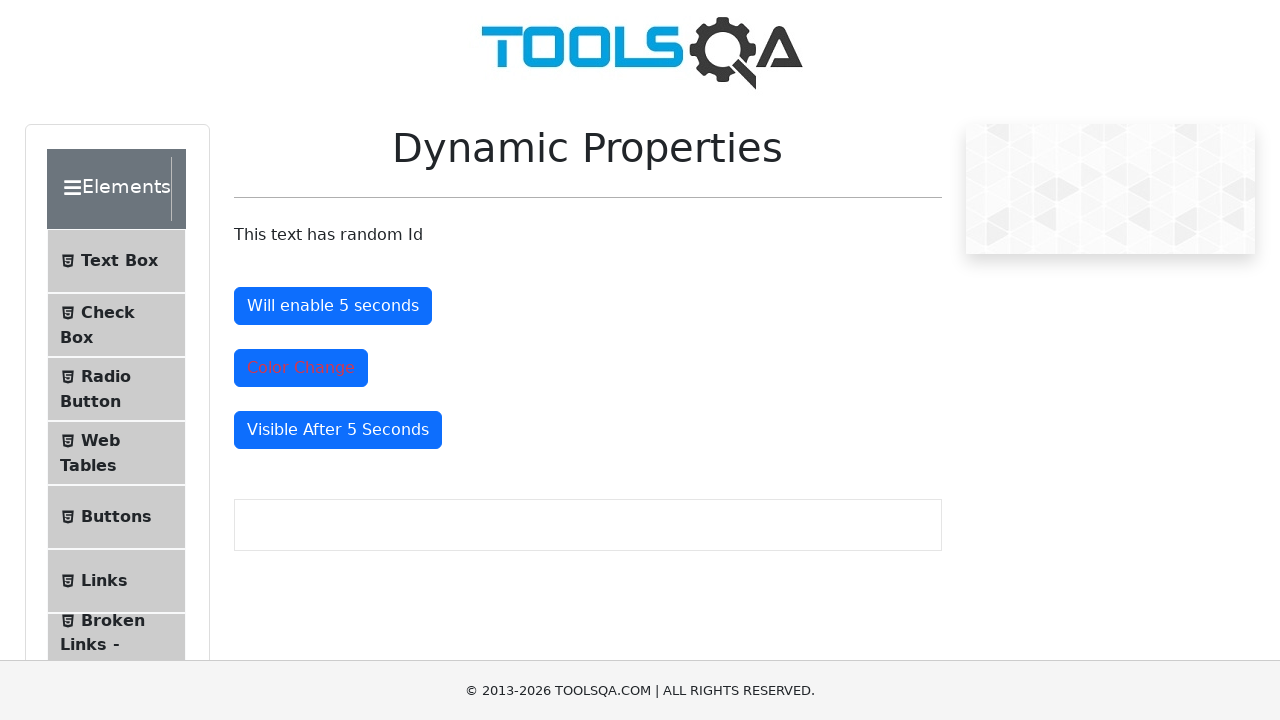

Retrieved and printed the text content of the visible button
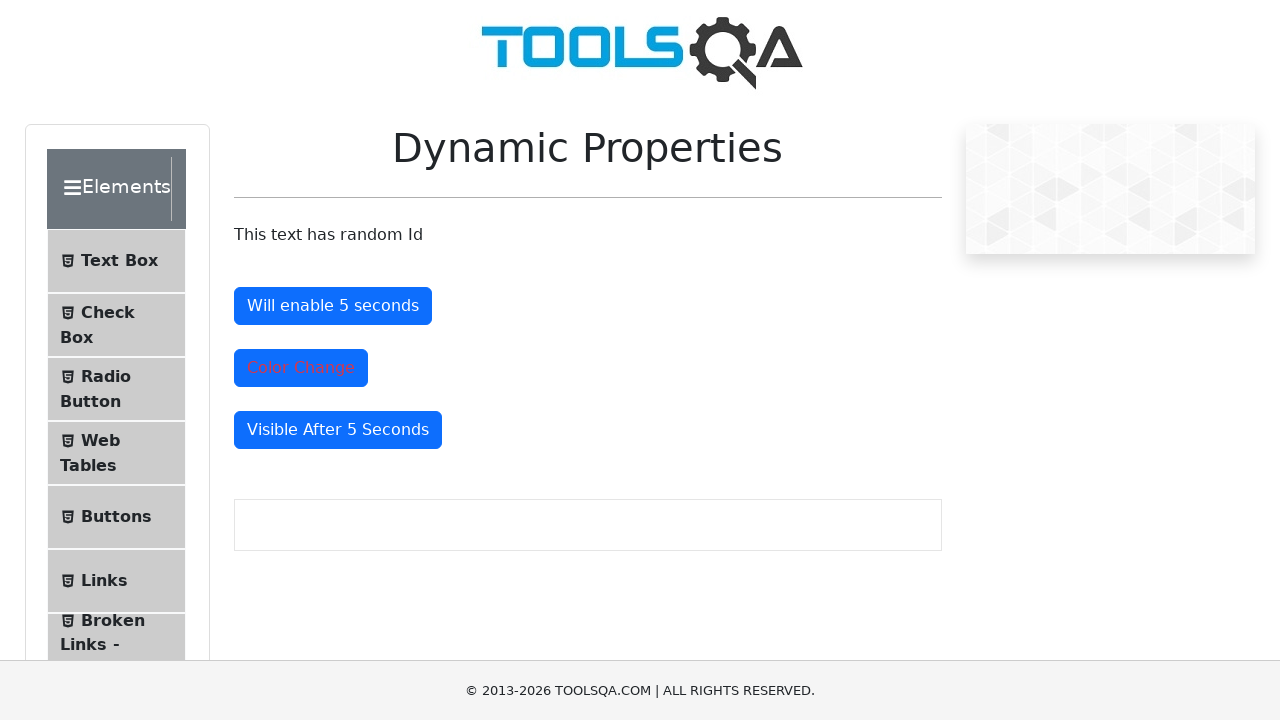

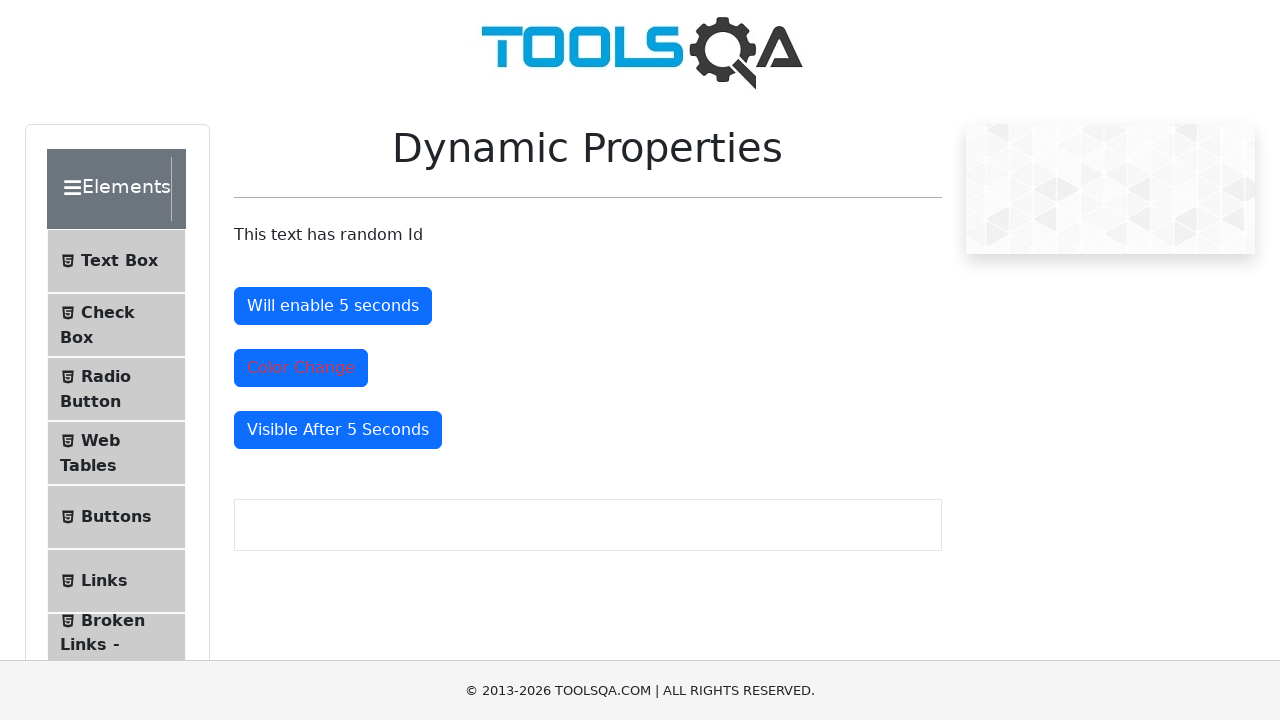